Opens the Selenium official website and maximizes the browser window

Starting URL: https://www.selenium.dev/

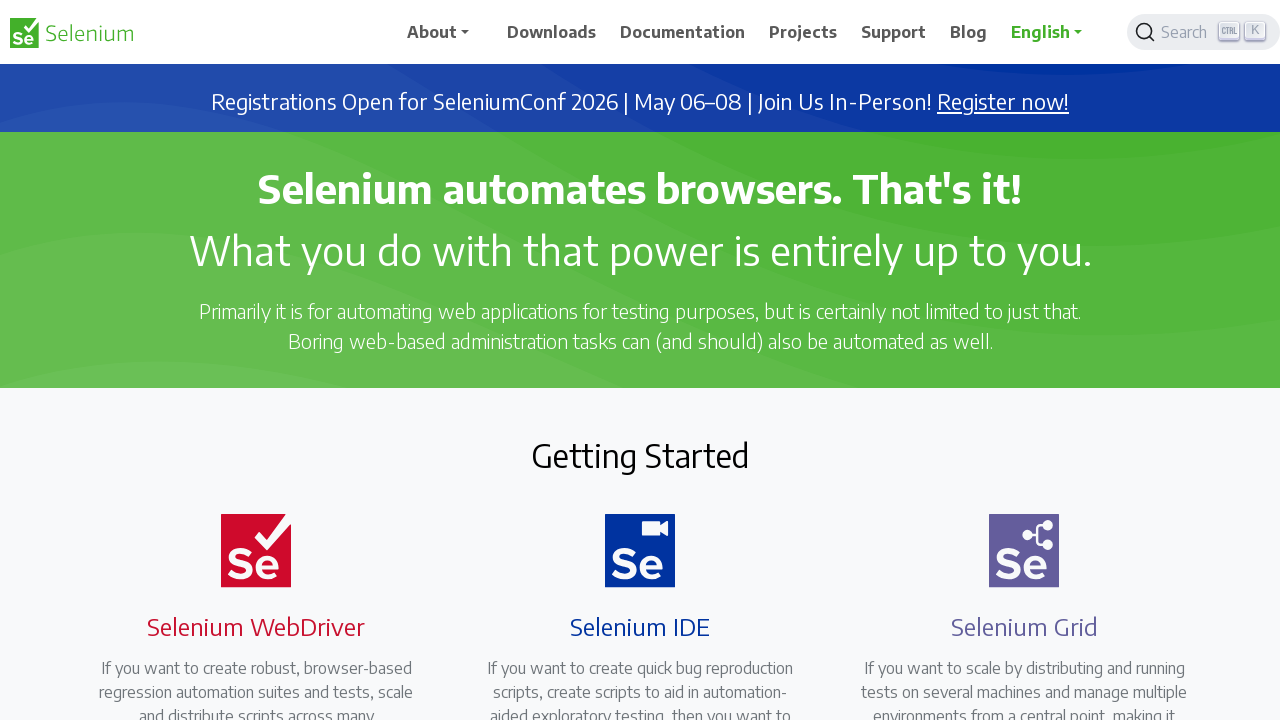

Set browser viewport to 1920x1080 to maximize window
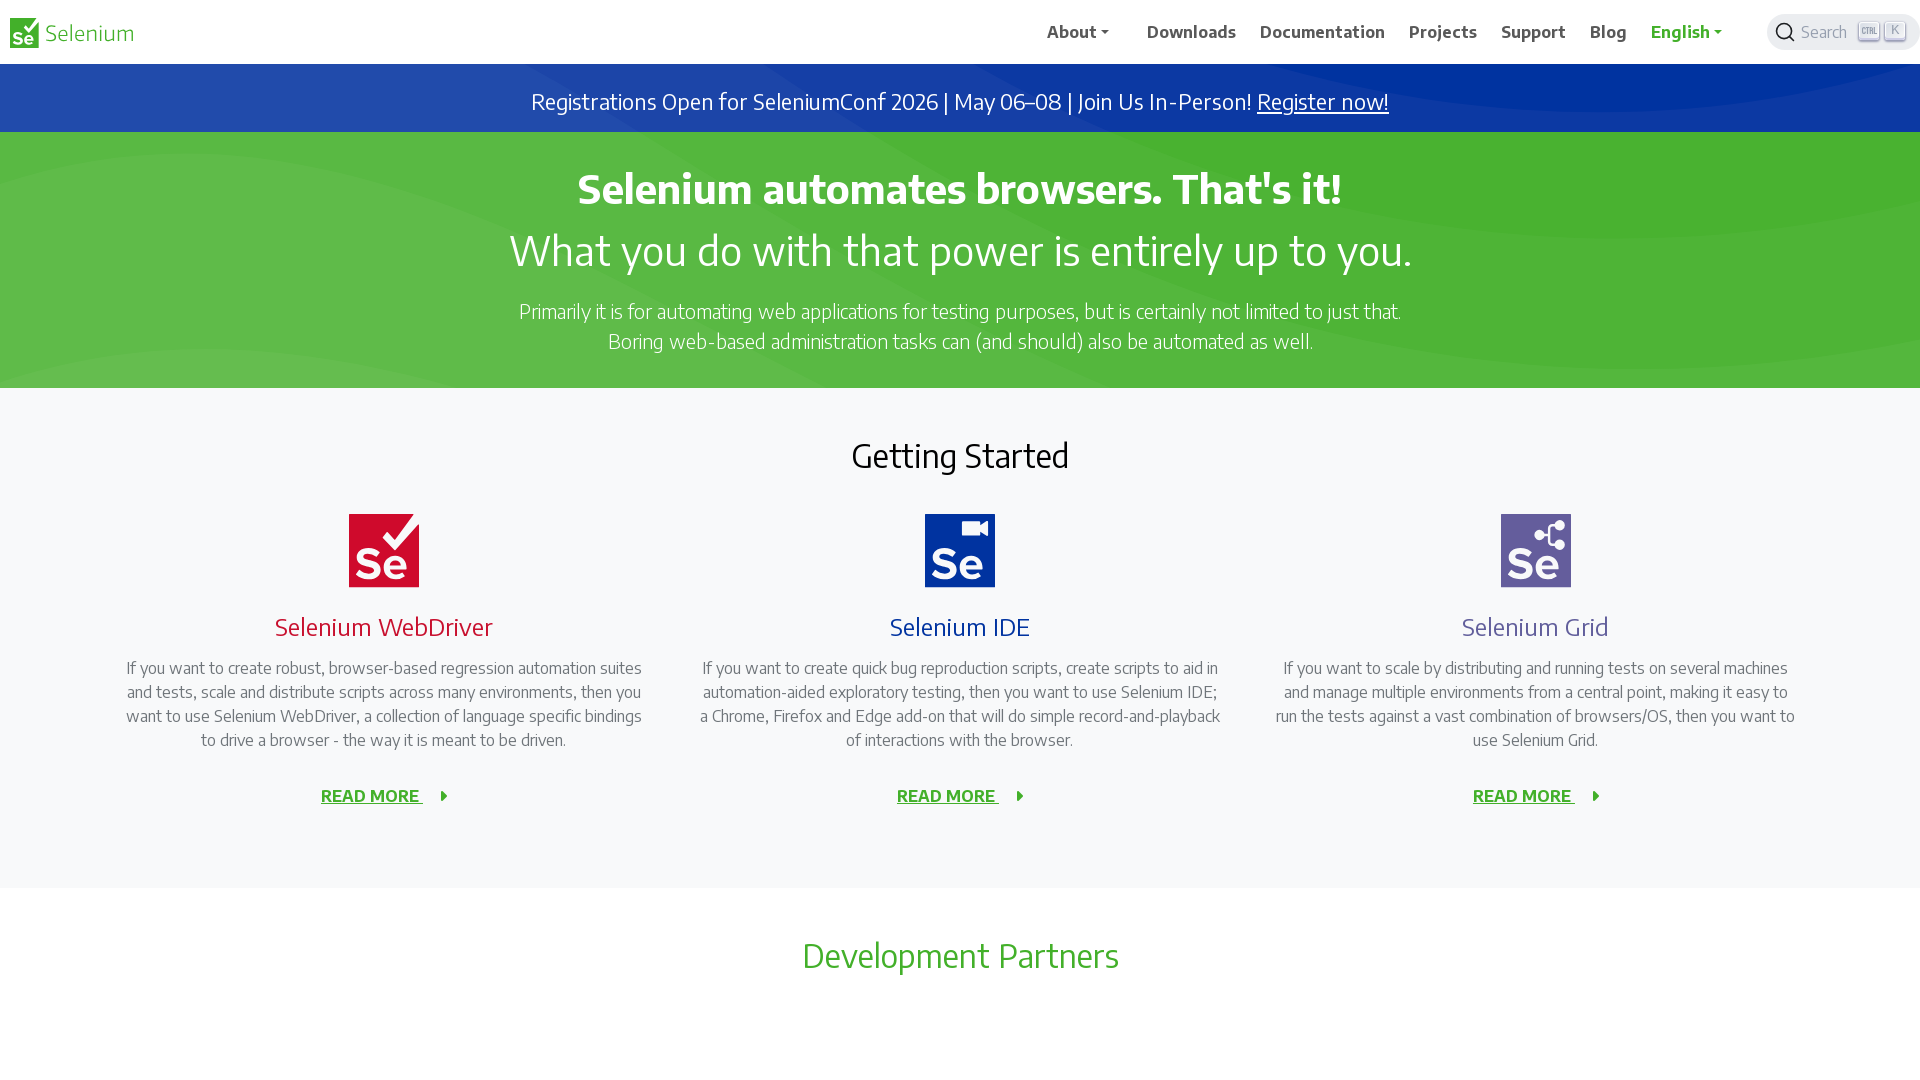

Selenium official website fully loaded
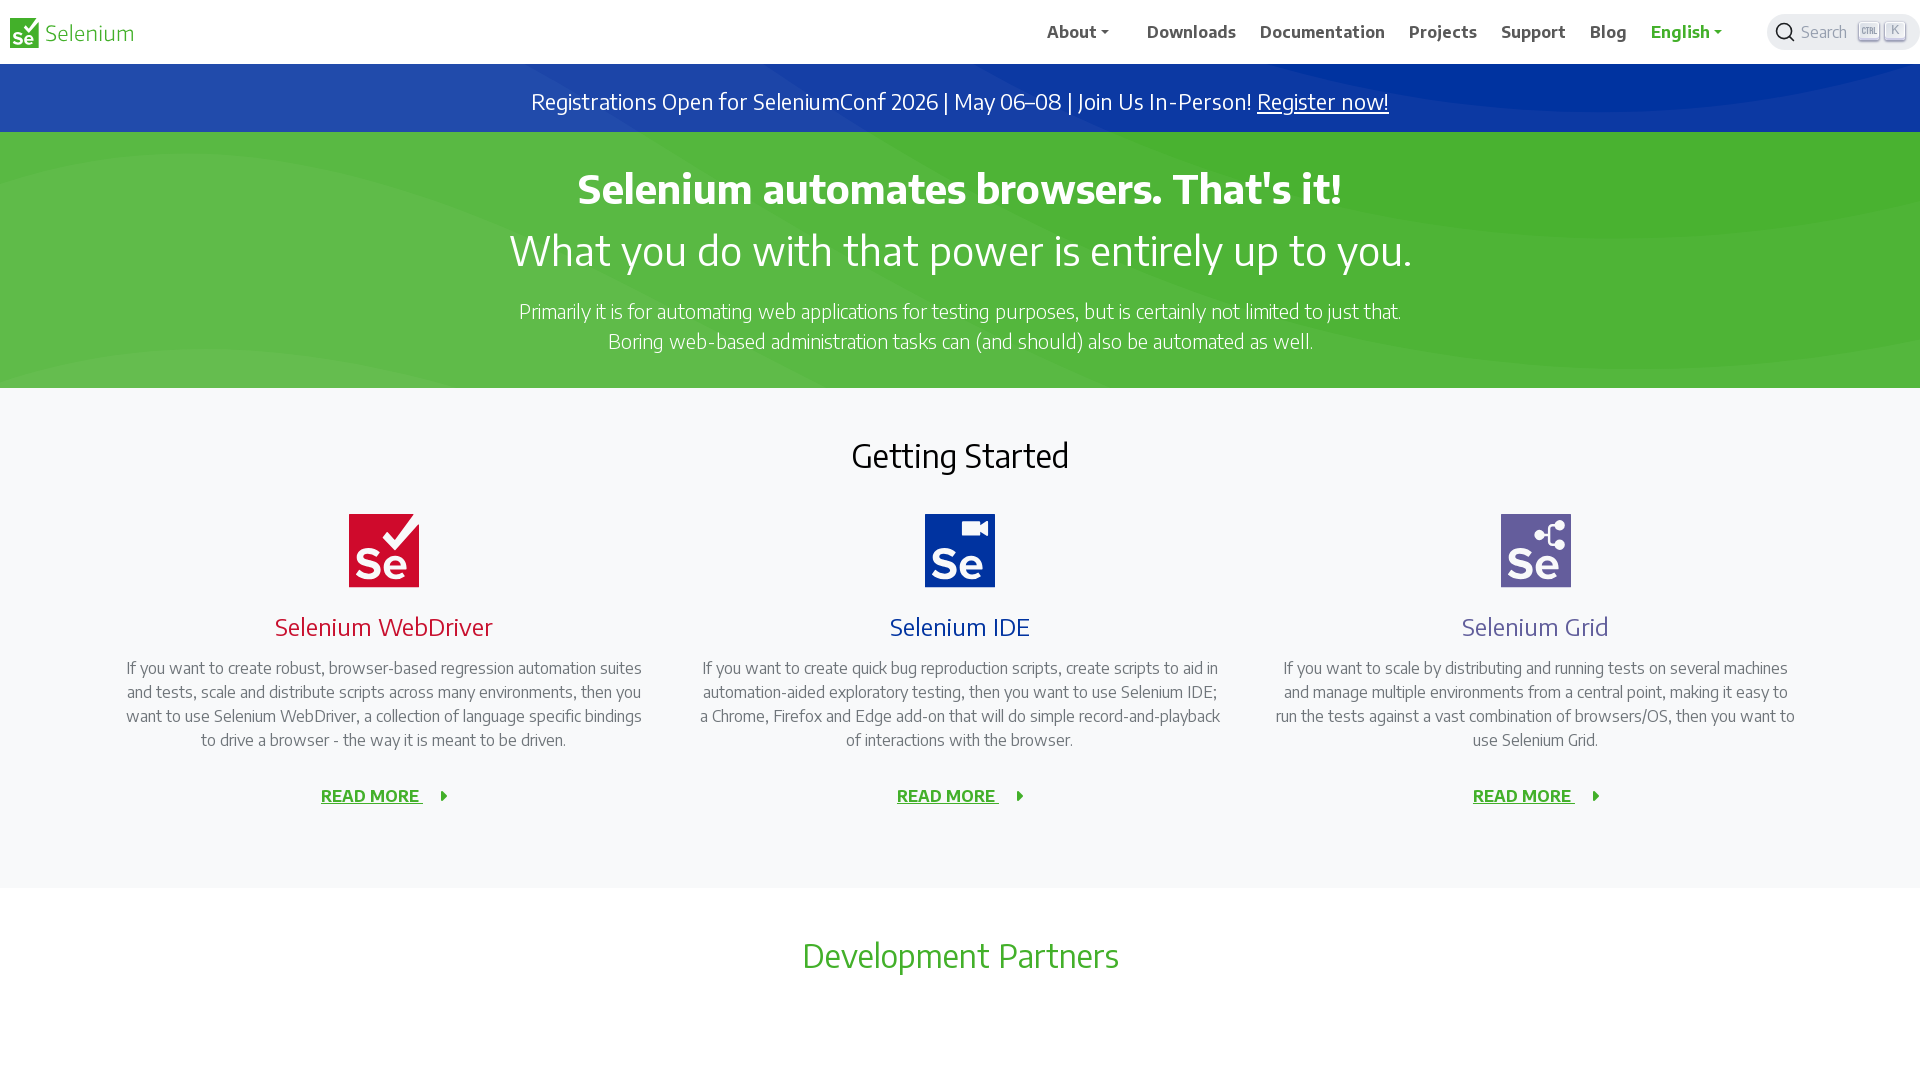

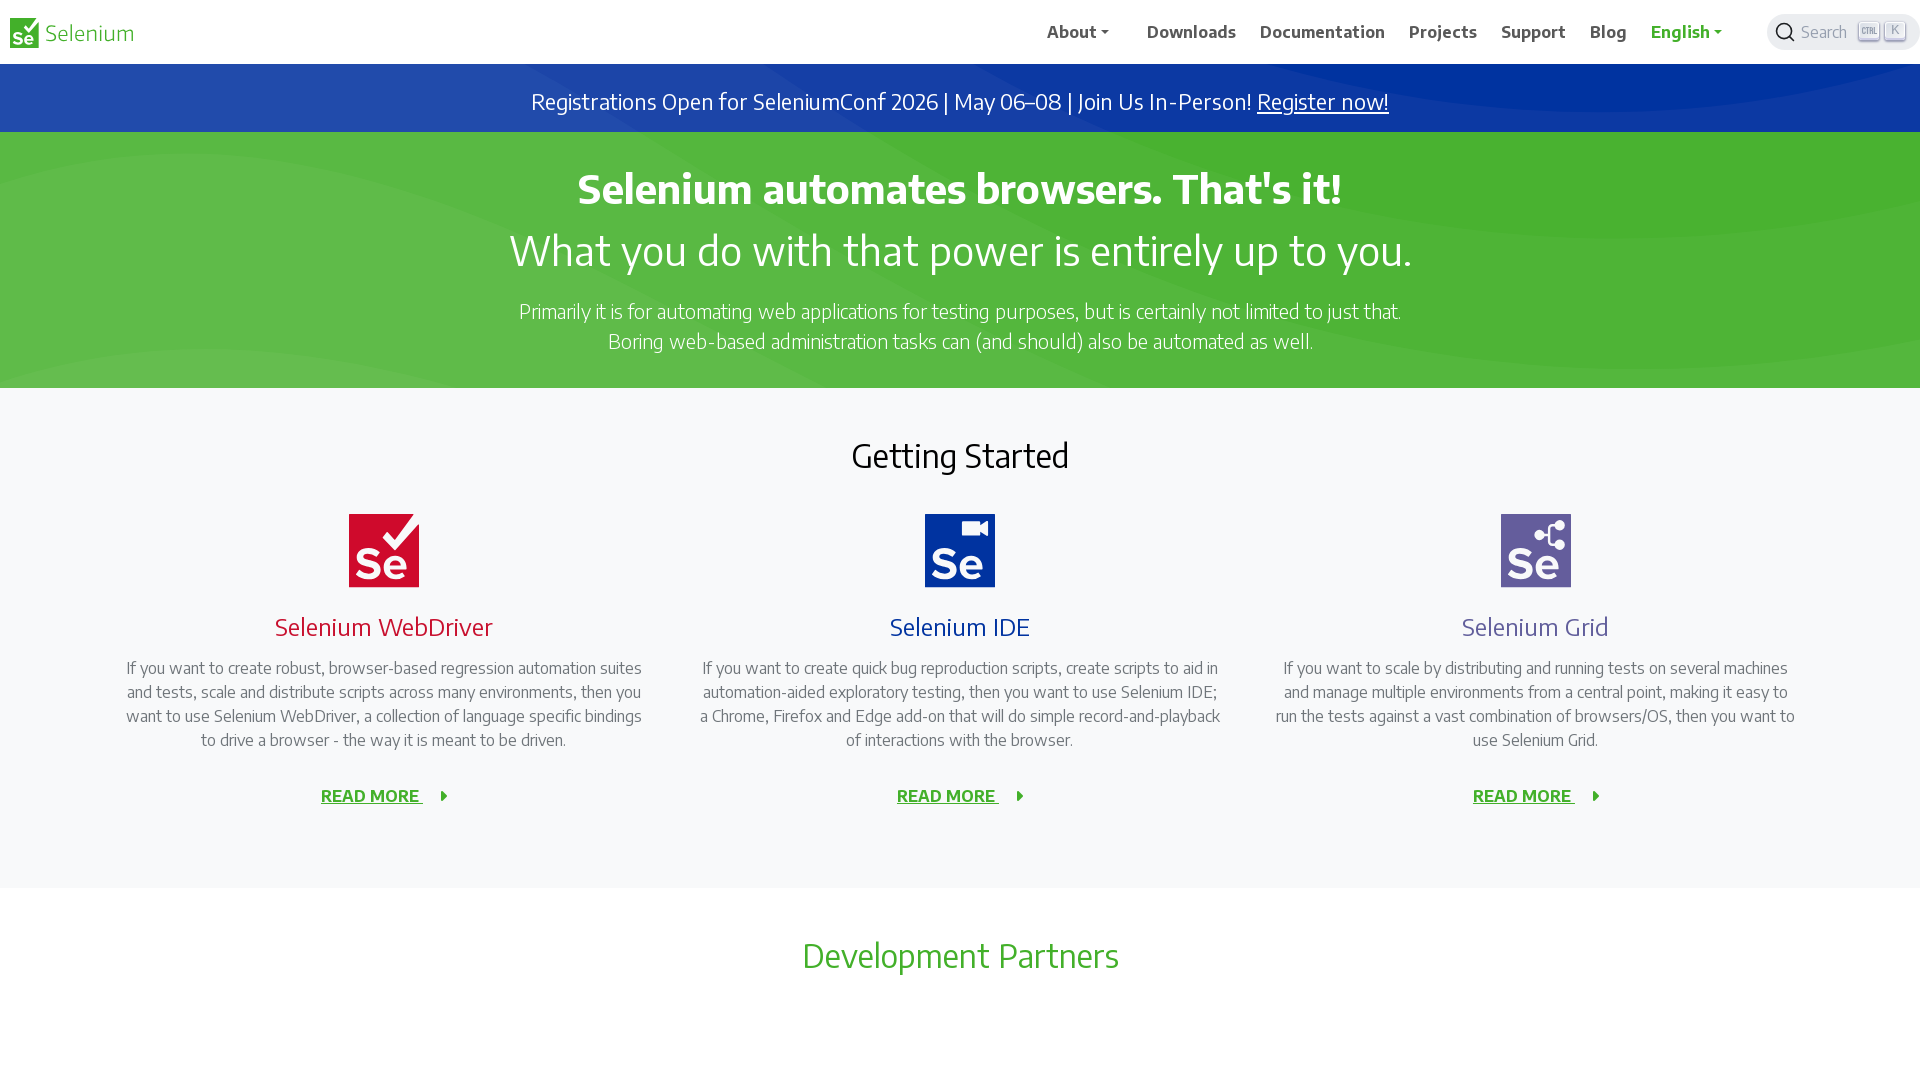